Navigates to Flipkart homepage and verifies the page loads by checking the current URL

Starting URL: https://www.flipkart.com/

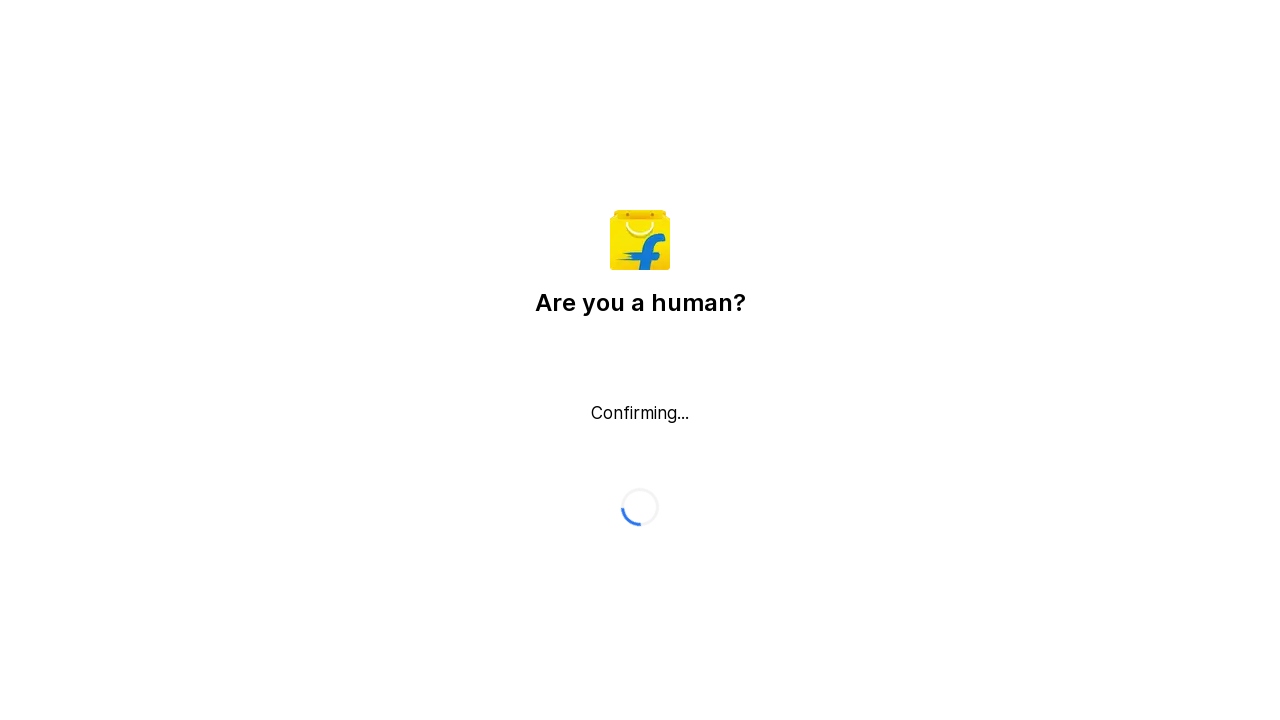

Waited for page to load - DOM content loaded
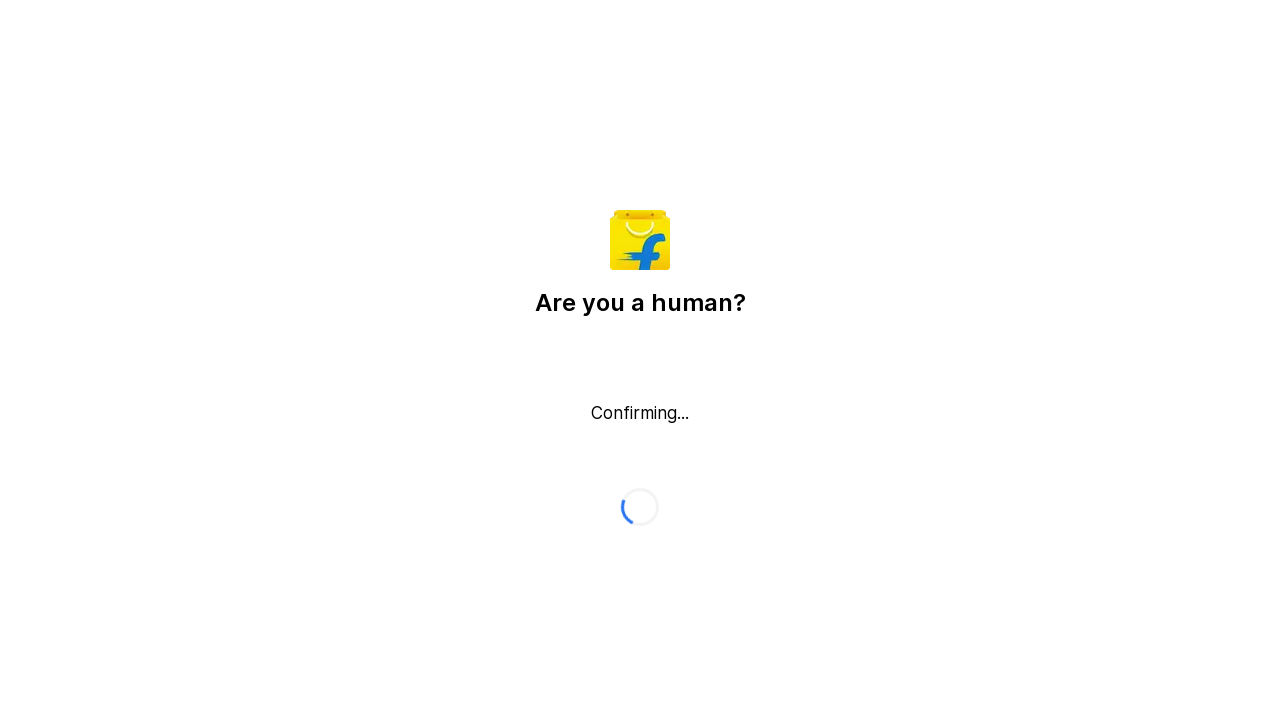

Retrieved current URL: https://www.flipkart.com/
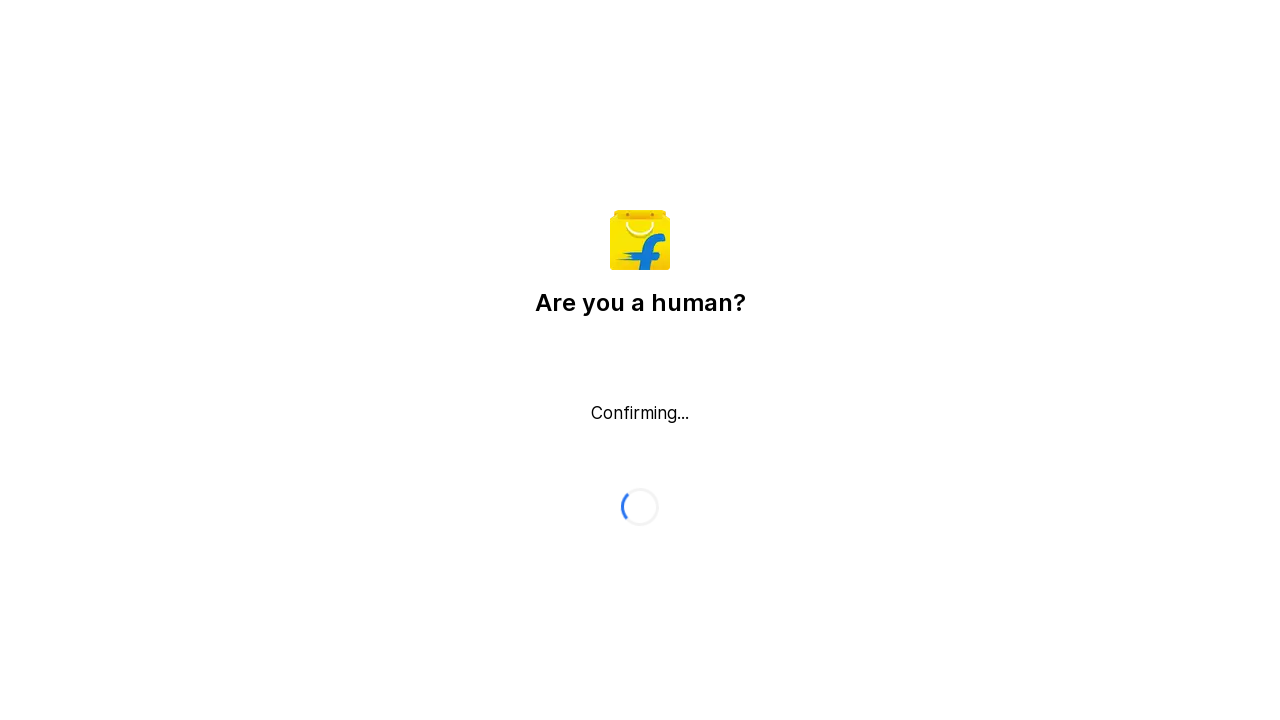

Verified that Flipkart homepage loaded successfully - URL contains 'flipkart.com'
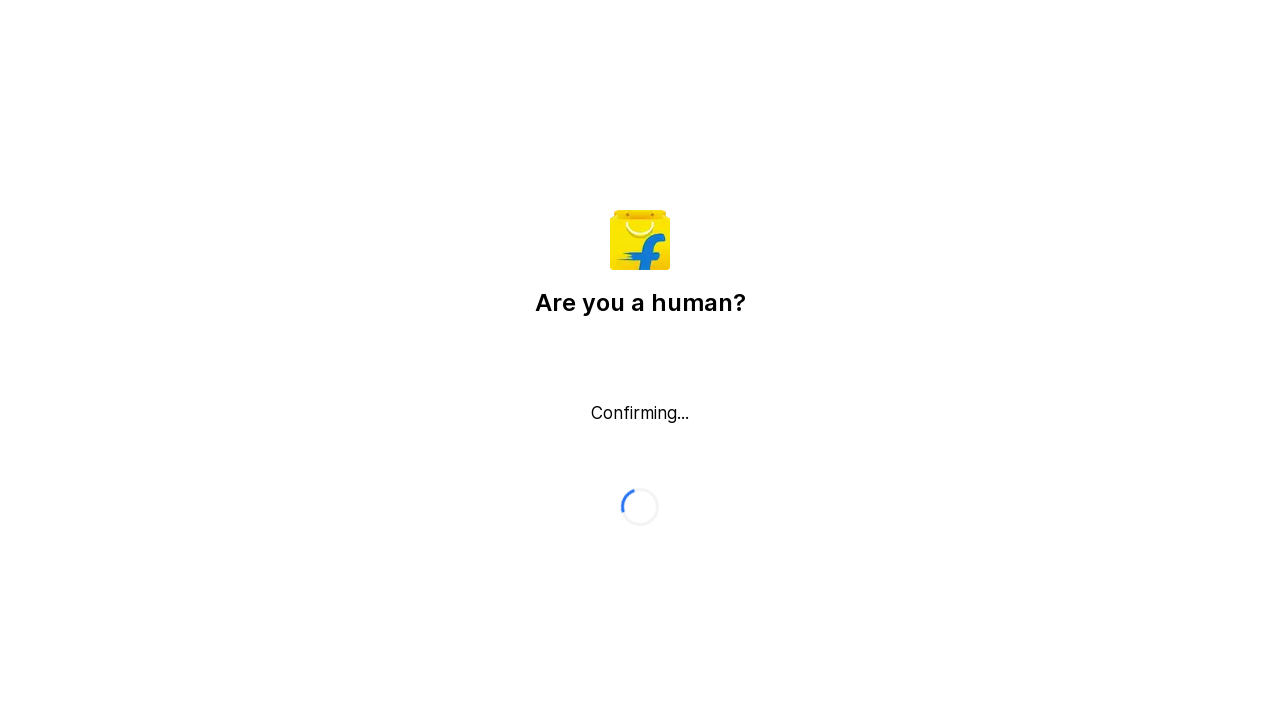

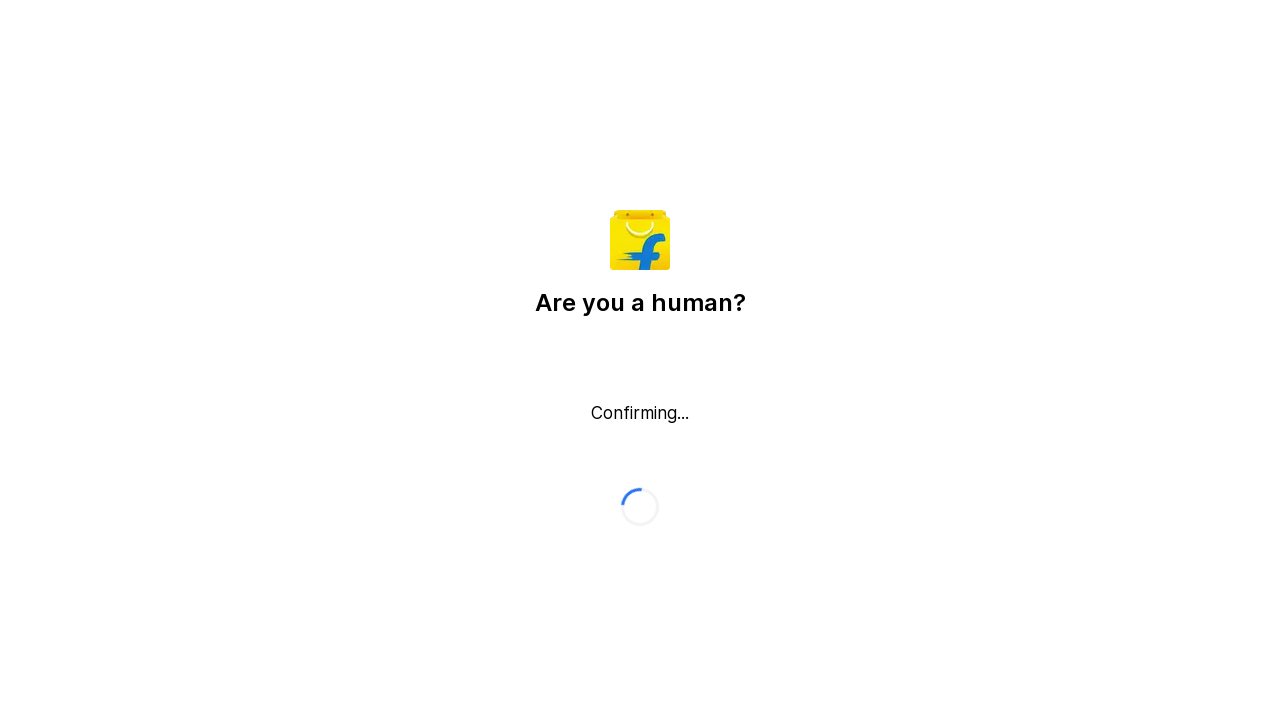